Tests navigation to the DemoQA website and clicks on the Alerts section link

Starting URL: https://demoqa.com/

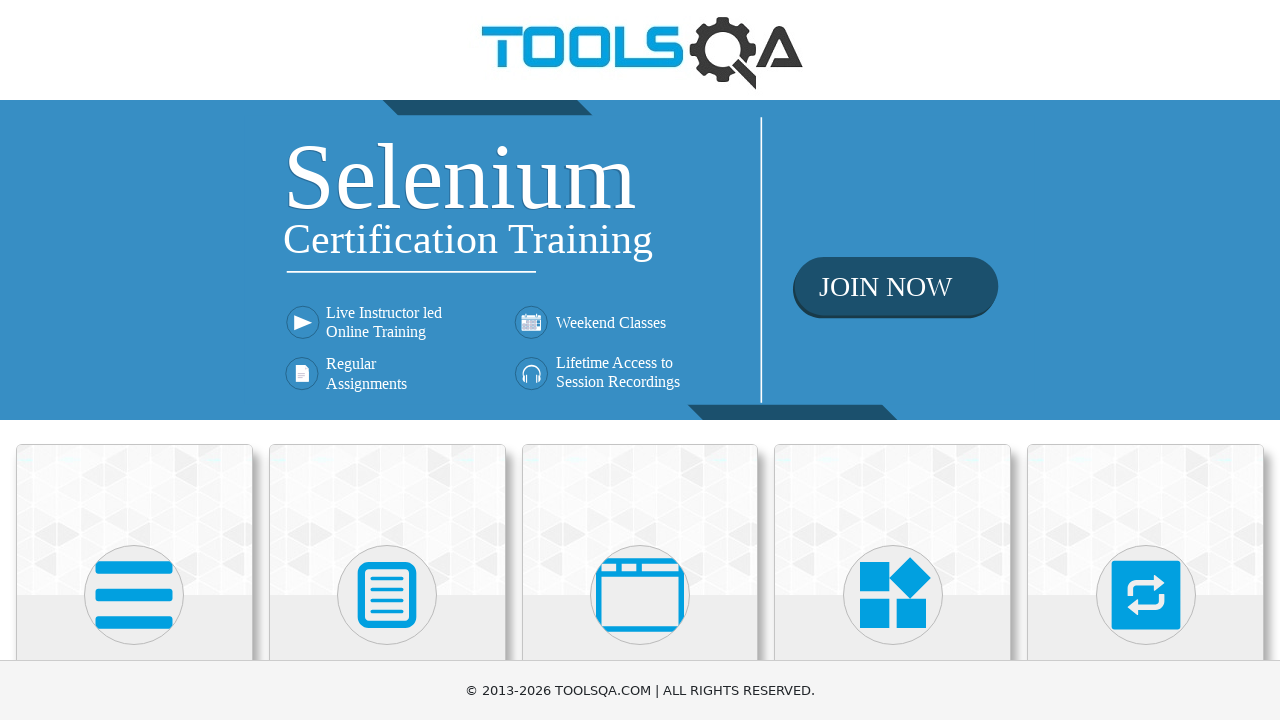

Clicked on the Alerts section link at (640, 360) on xpath=//h5[contains(text(),'Alerts')]
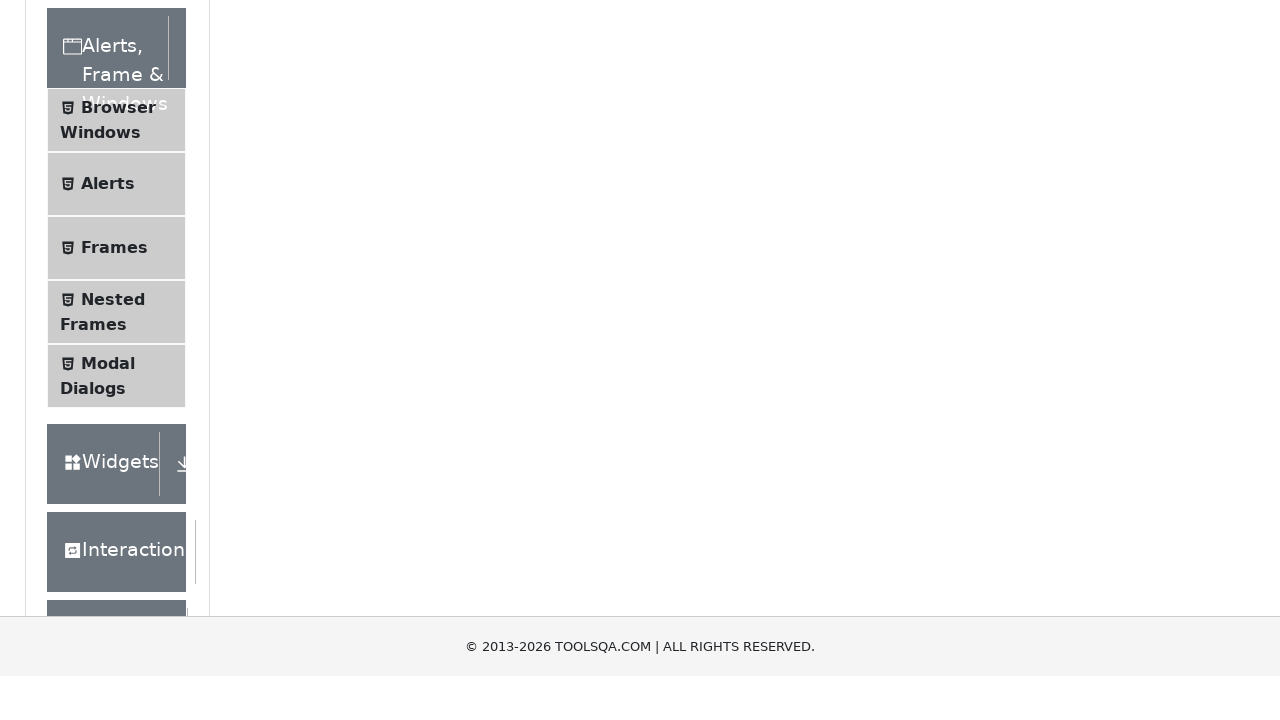

Waited for network idle state after navigating to Alerts section
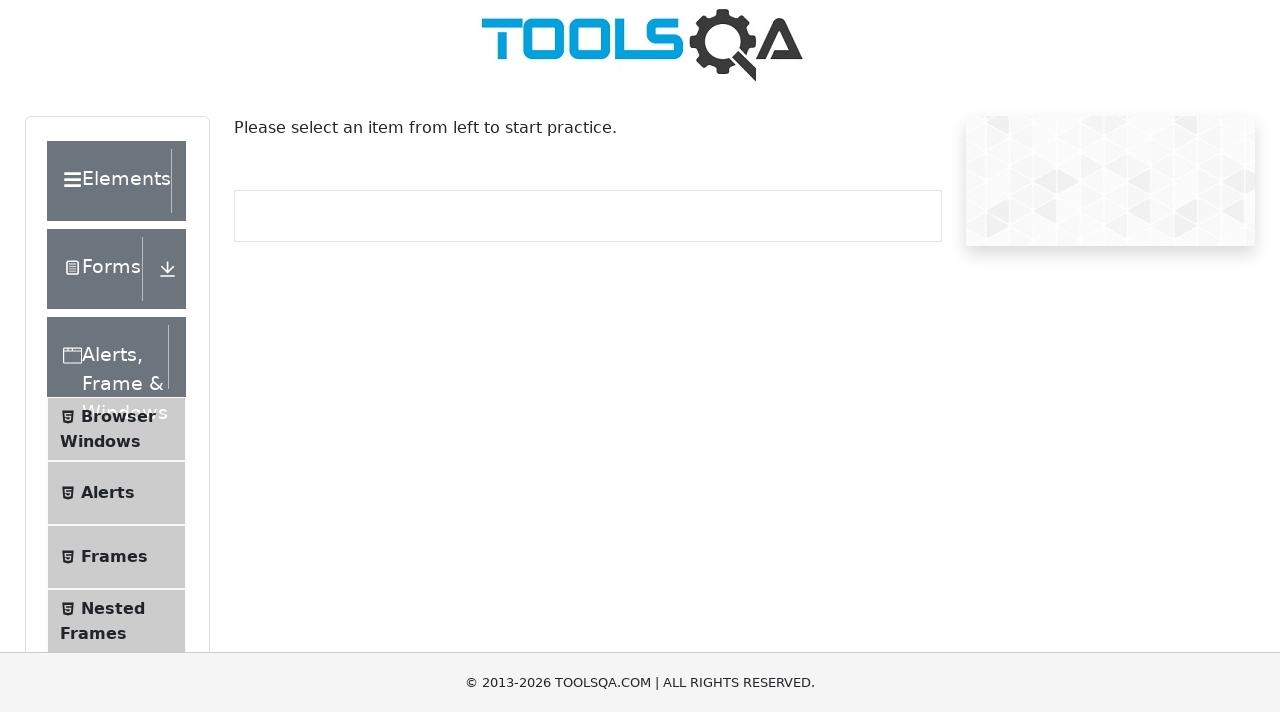

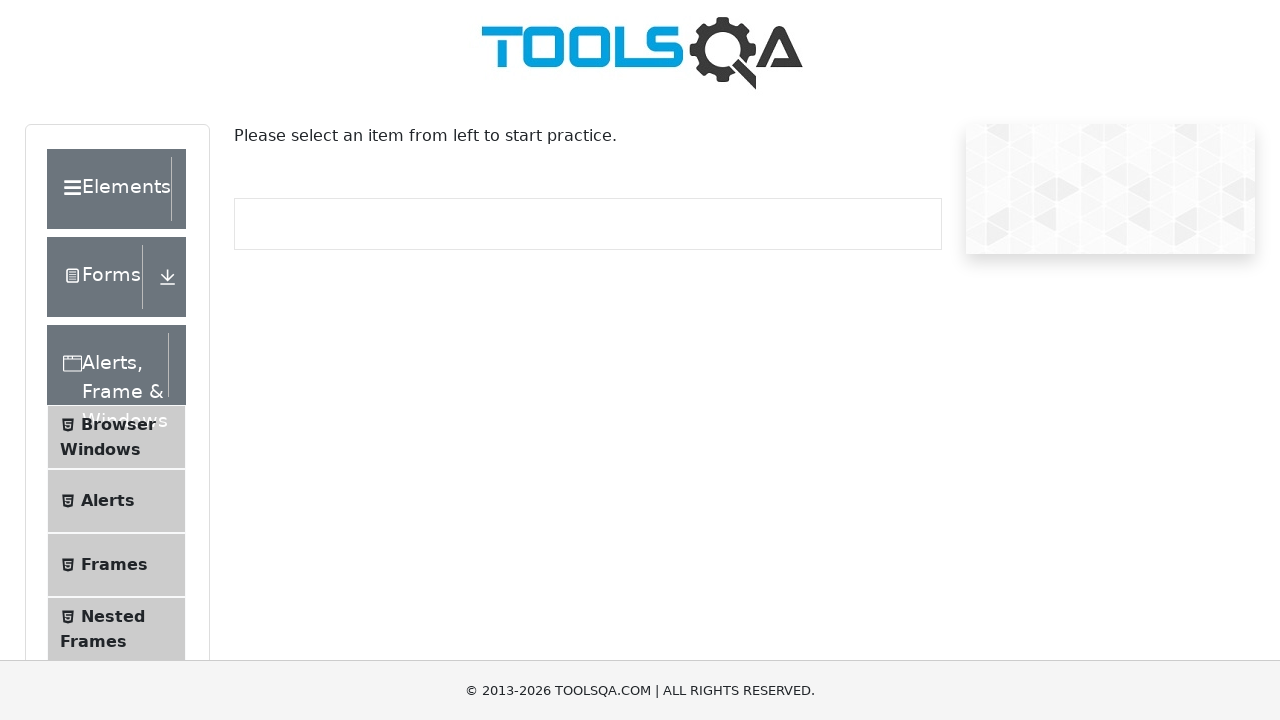